Tests JavaScript prompt alert functionality by clicking to open a prompt dialog, entering text into it, accepting the alert, and verifying the entered text is displayed on the page.

Starting URL: http://demo.automationtesting.in/Alerts.html

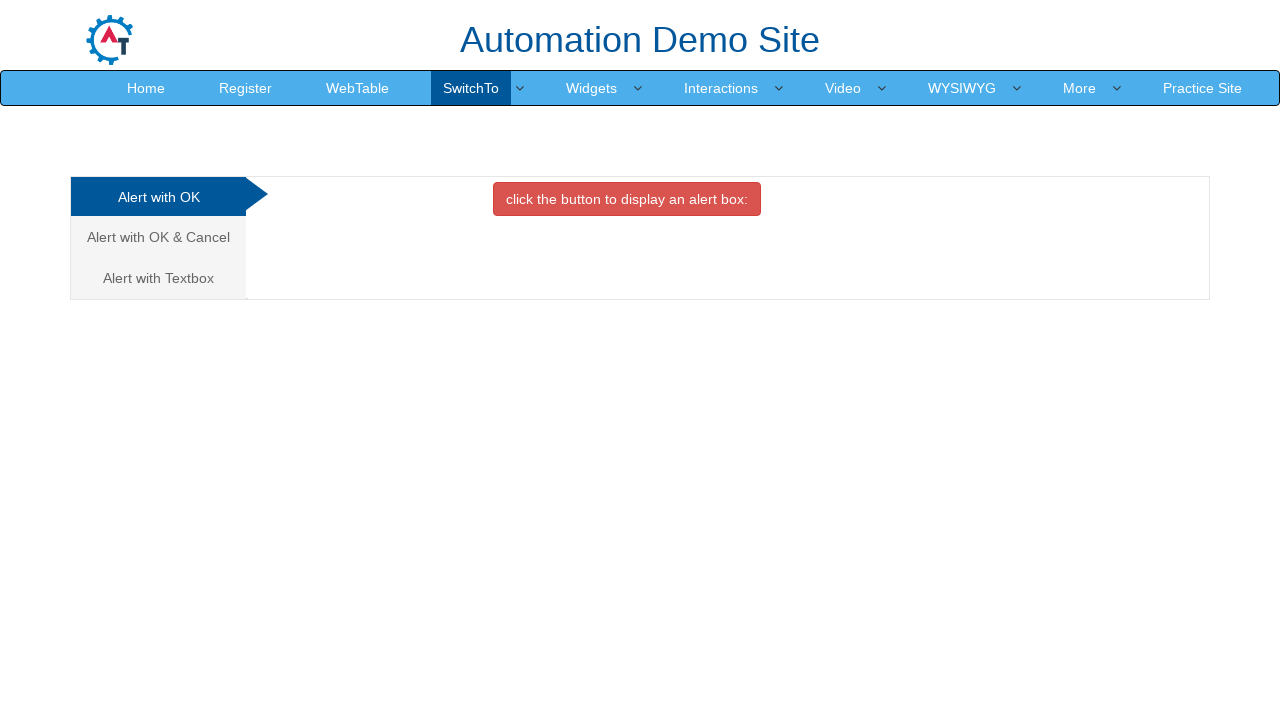

Clicked on 'Alert with Textbox' tab at (158, 278) on xpath=//a[text()='Alert with Textbox ']
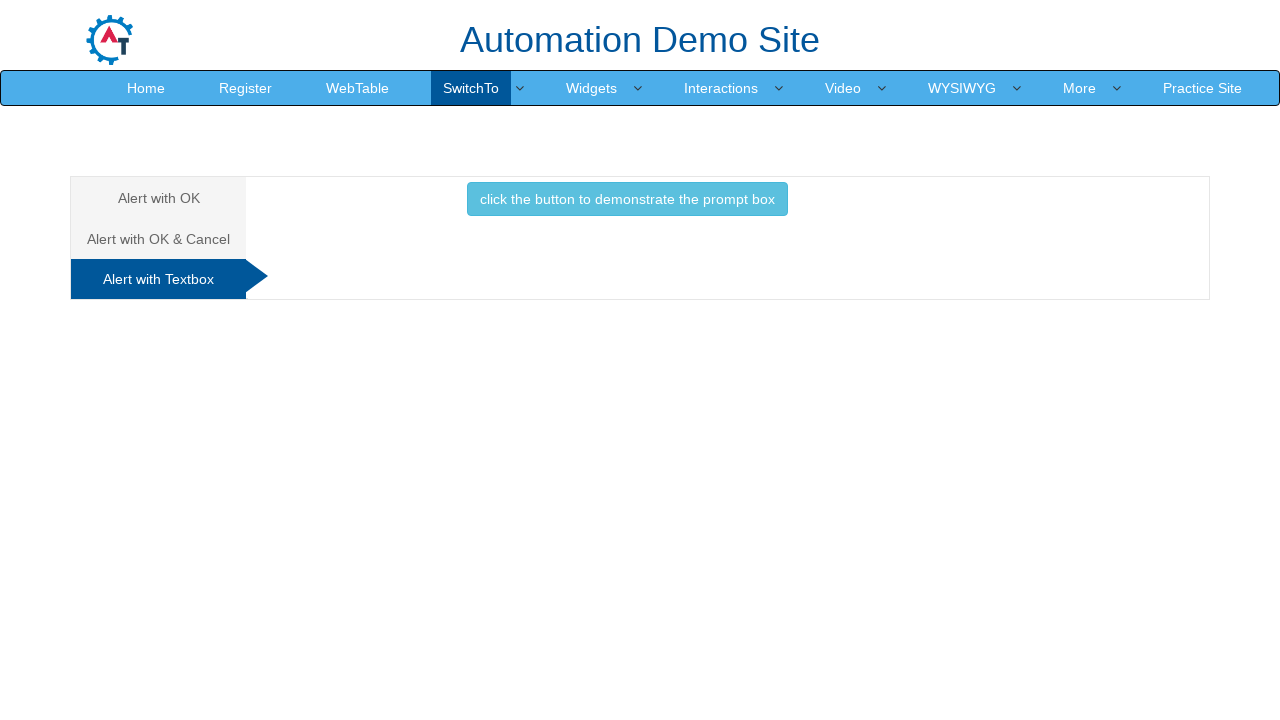

Clicked prompt button to trigger alert dialog at (627, 199) on xpath=//button[contains(text(),'prompt')]
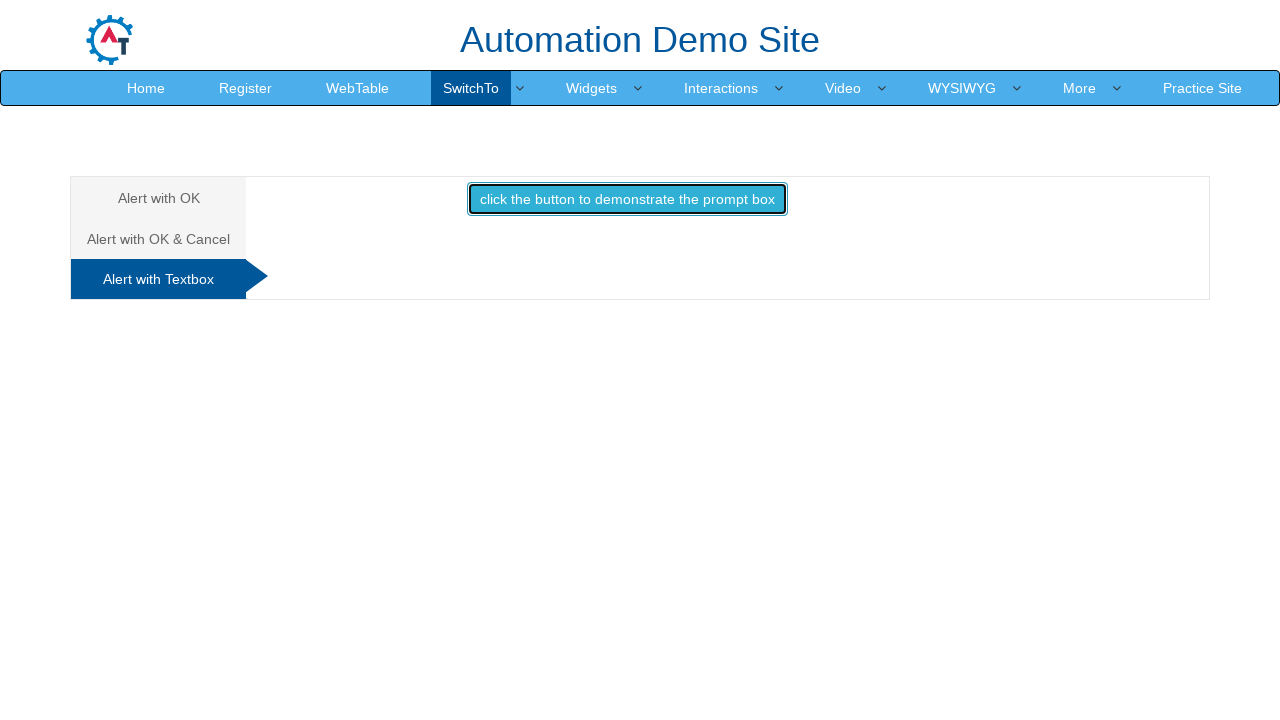

Set up dialog handler to accept prompt with text 'rakesh'
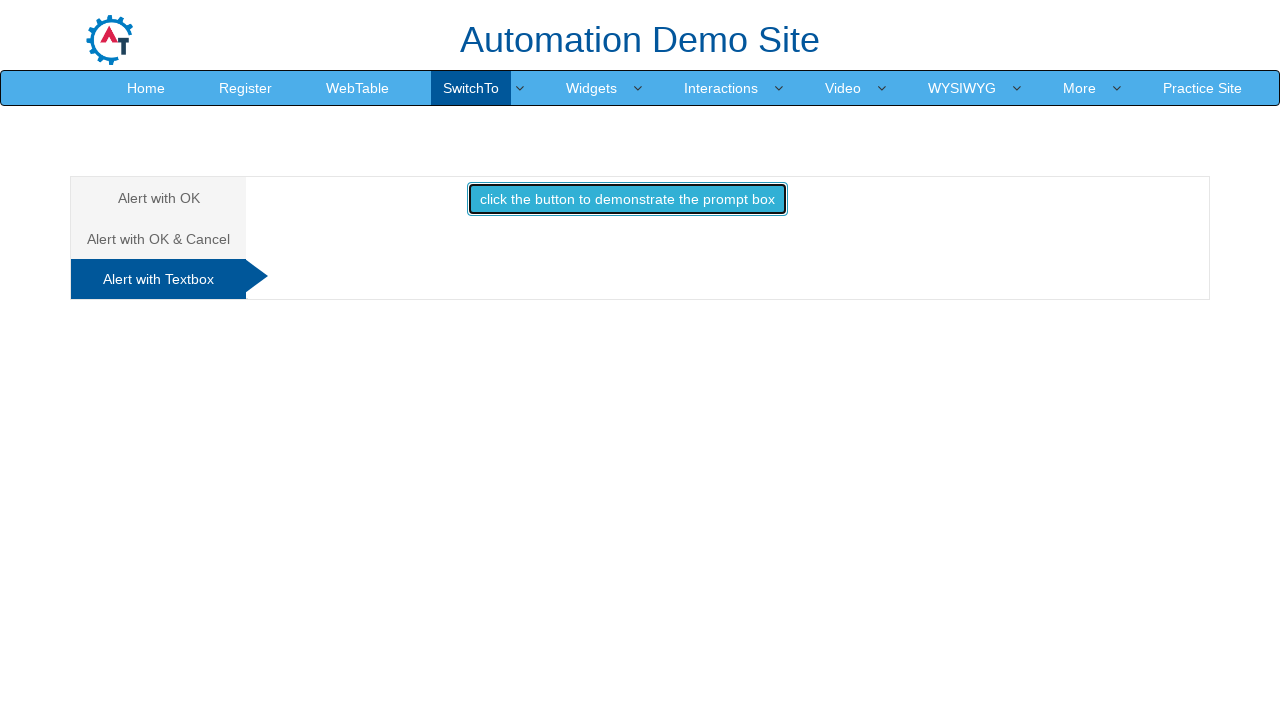

Clicked prompt button again to trigger the dialog with handler active at (627, 199) on xpath=//button[contains(text(),'prompt')]
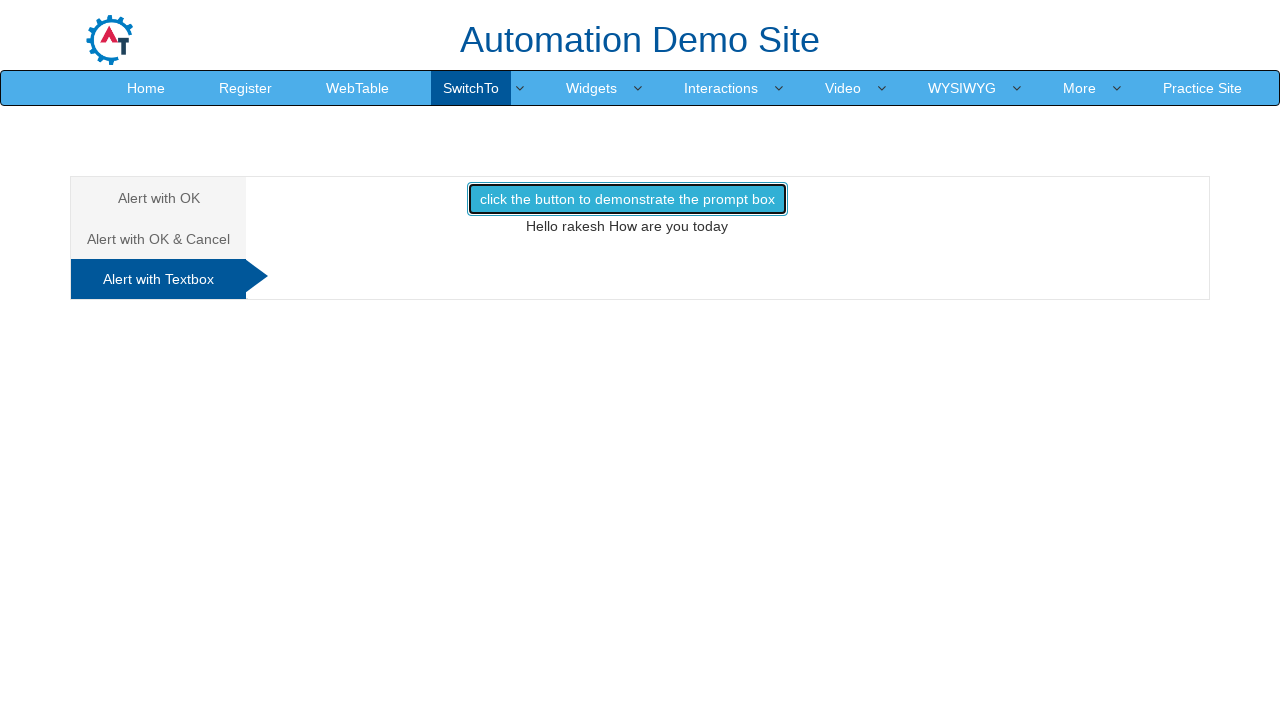

Waited for result text element to load
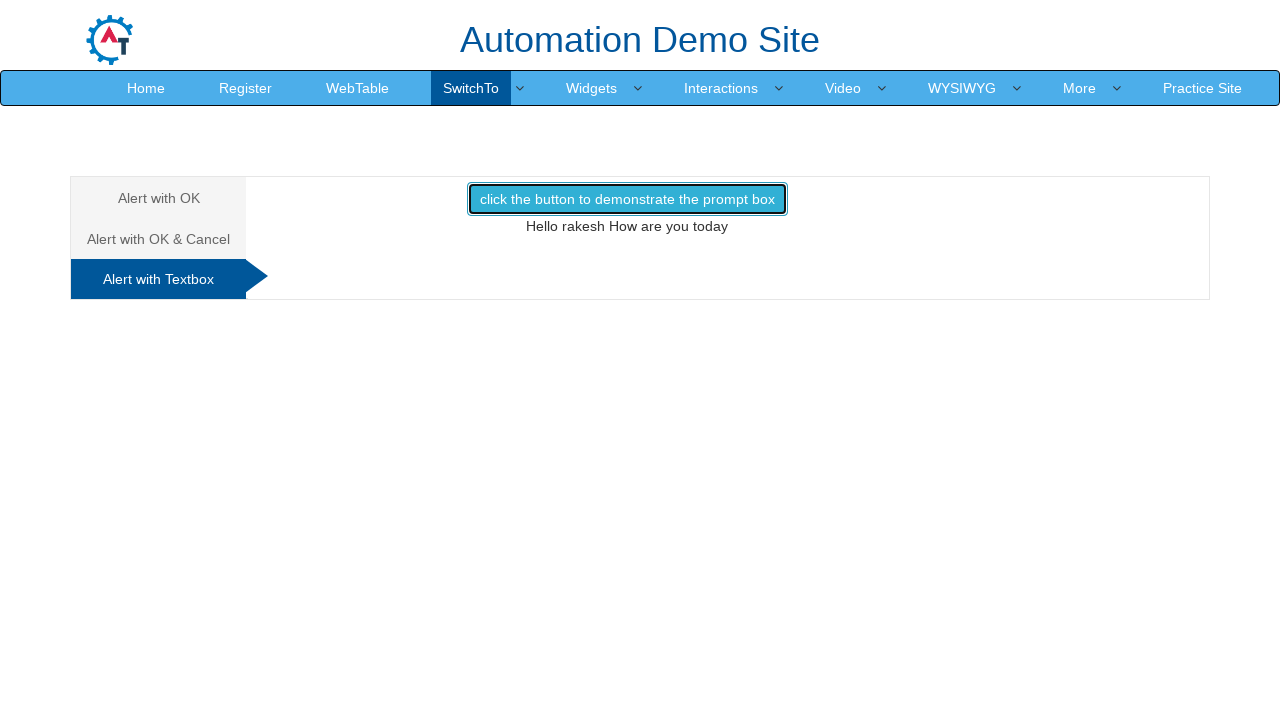

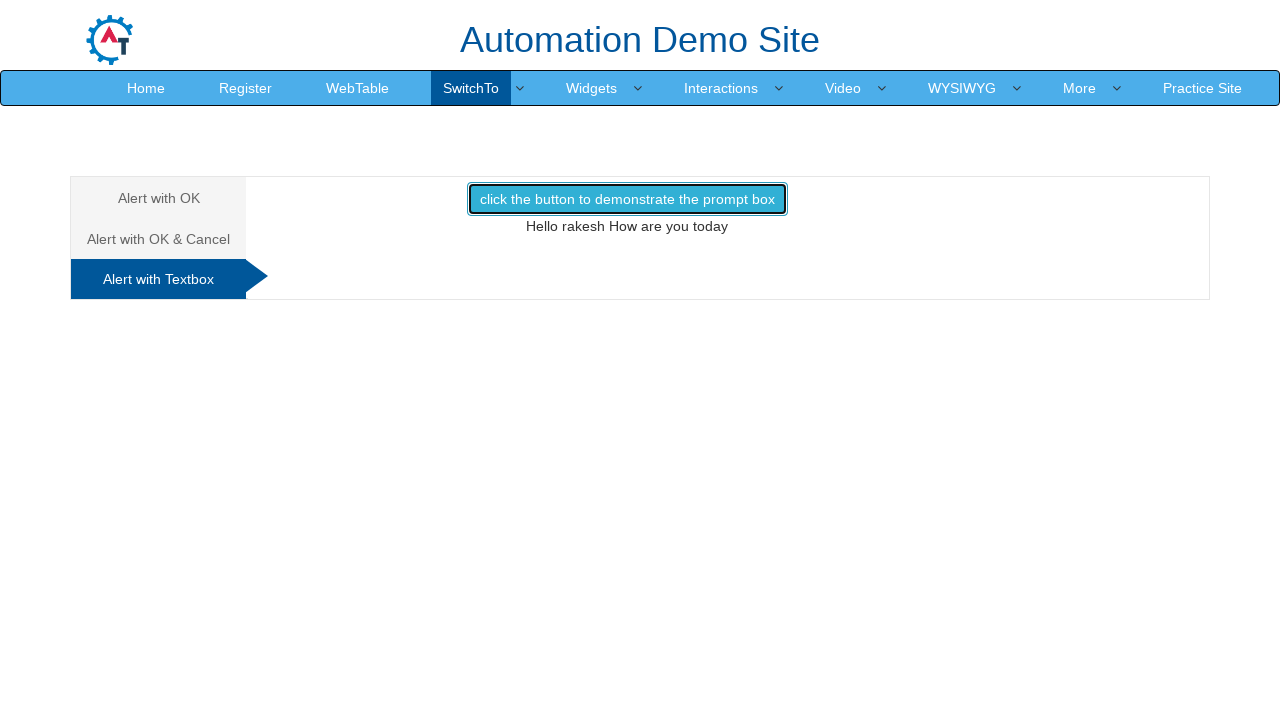